Tests the signup form on the login page by filling in name and email fields and clicking the signup button

Starting URL: https://automationexercise.com/login

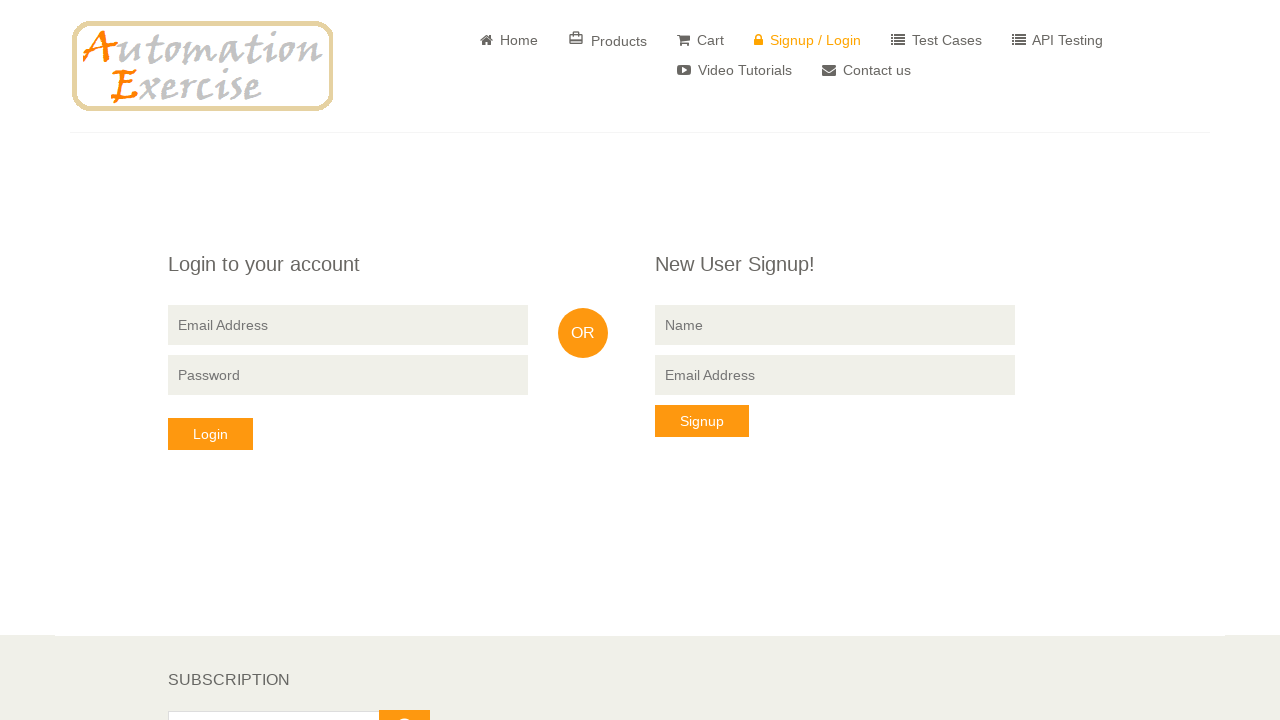

Waited for signup form to be present
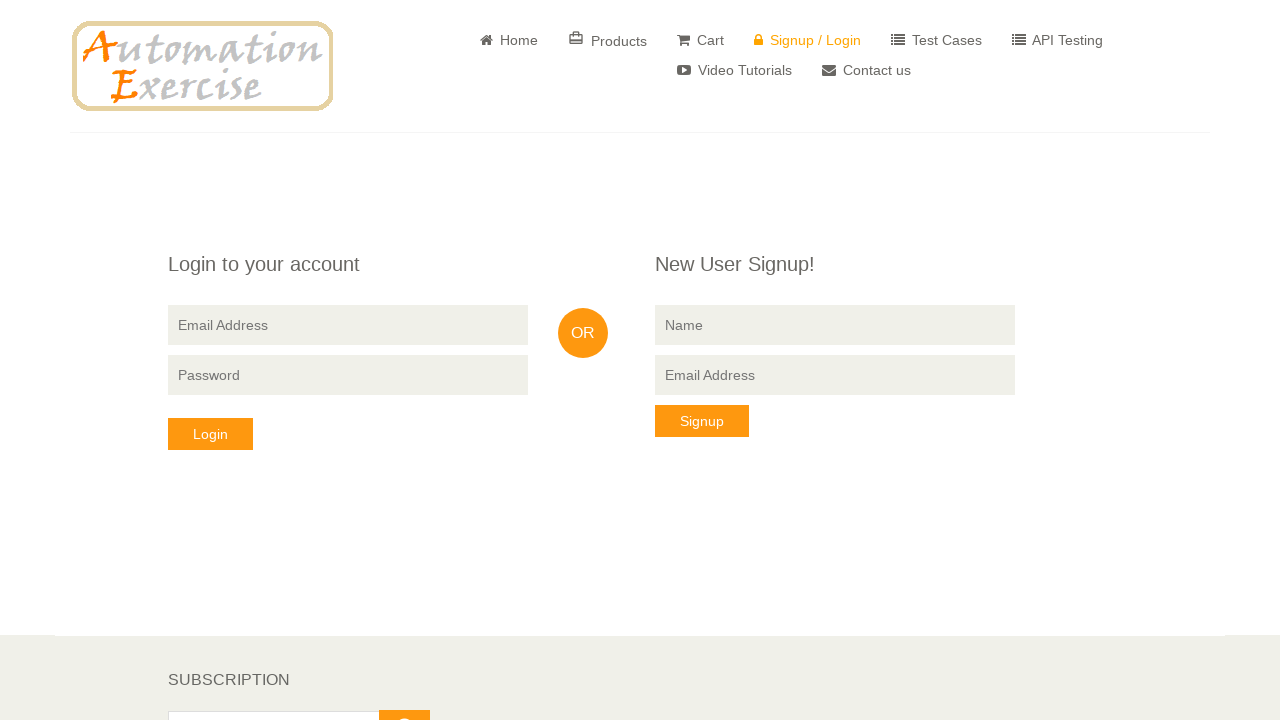

Filled in name field with 'aluno2023' on //*[@id="form"]/div/div/div[3]/div/form/input[2]
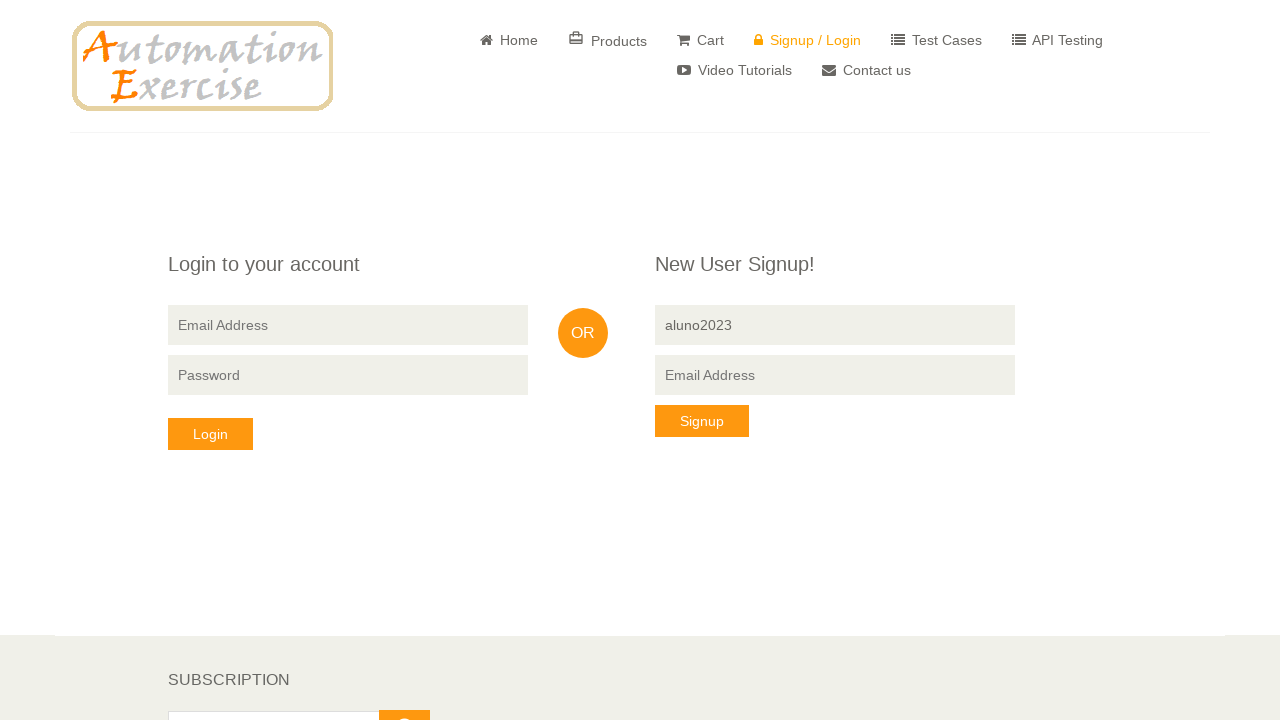

Filled in email field with 'testuser547@example.com' on //*[@id="form"]/div/div/div[3]/div/form/input[3]
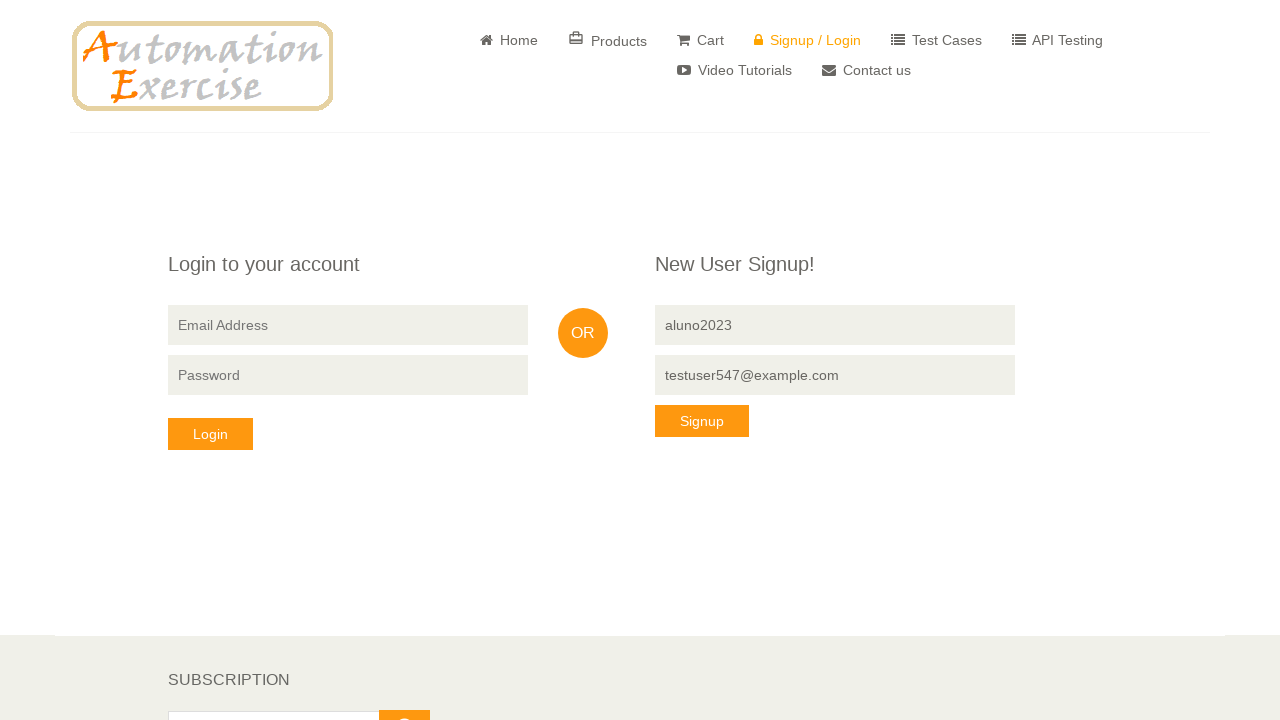

Clicked signup button to submit form at (702, 421) on //*[@id="form"]/div/div/div[3]/div/form/button
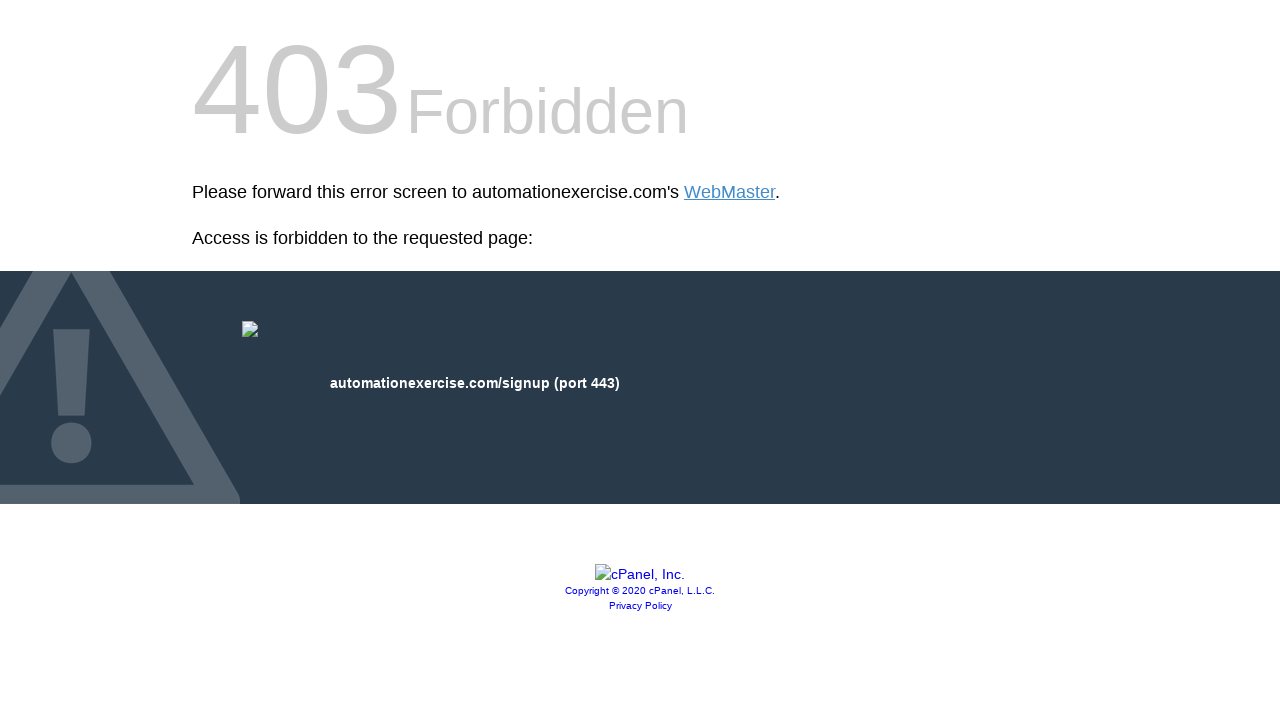

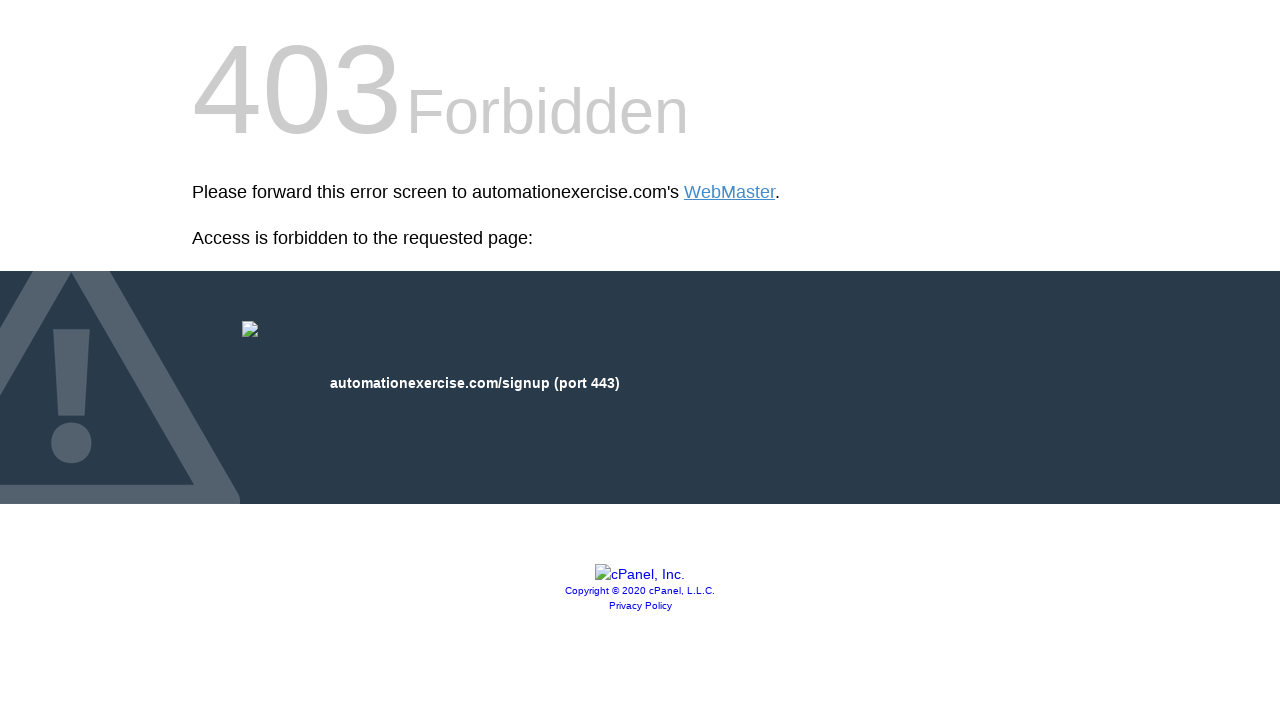